Tests the 7-character validation form by entering a valid string "a*34^*7" and verifying the validation message shows "Valid Value"

Starting URL: https://testpages.eviltester.com/styled/apps/7charval/simple7charvalidation.html

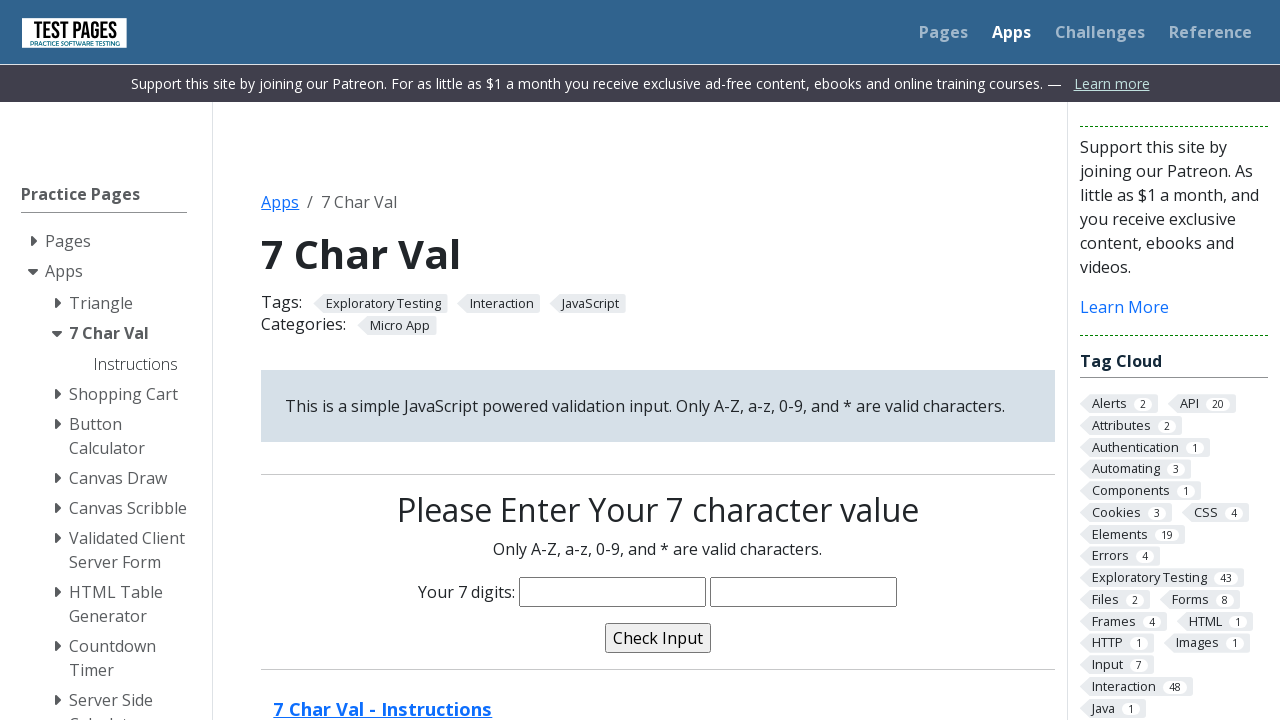

Filled characters input with valid 7-character string 'a*34^*7' on input[name='characters']
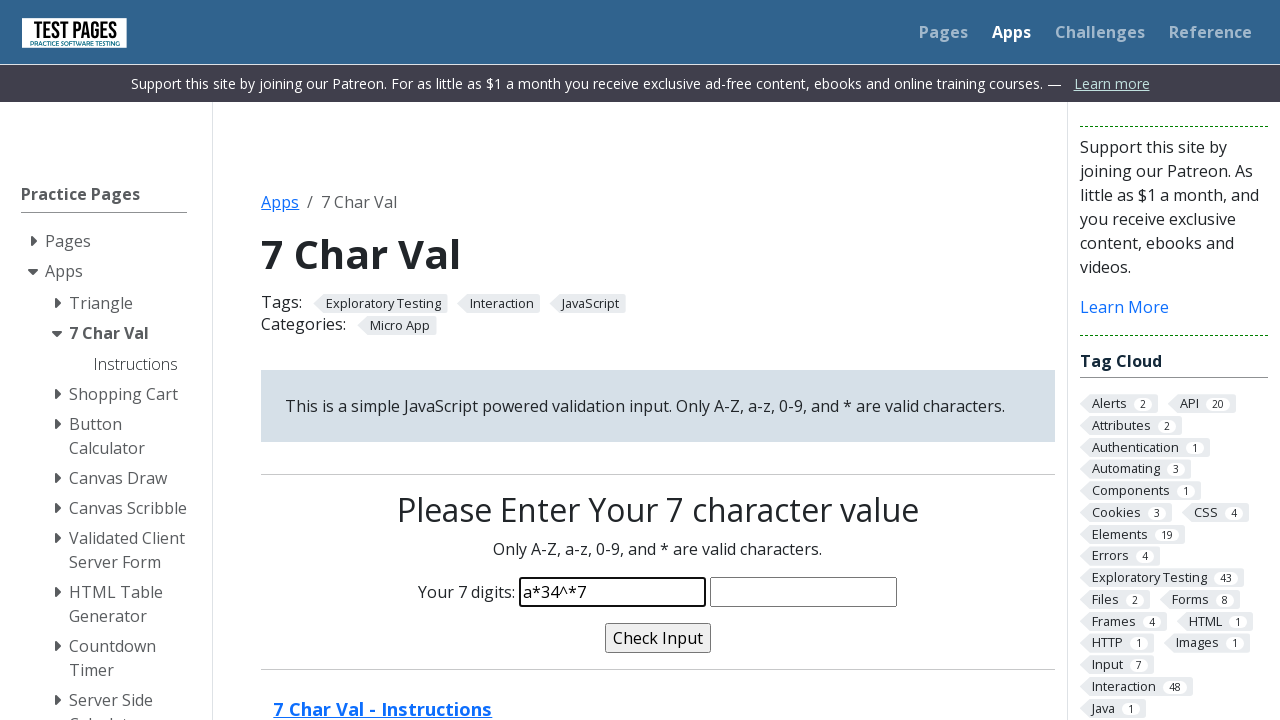

Clicked validate button to submit form at (658, 638) on input[name='validate']
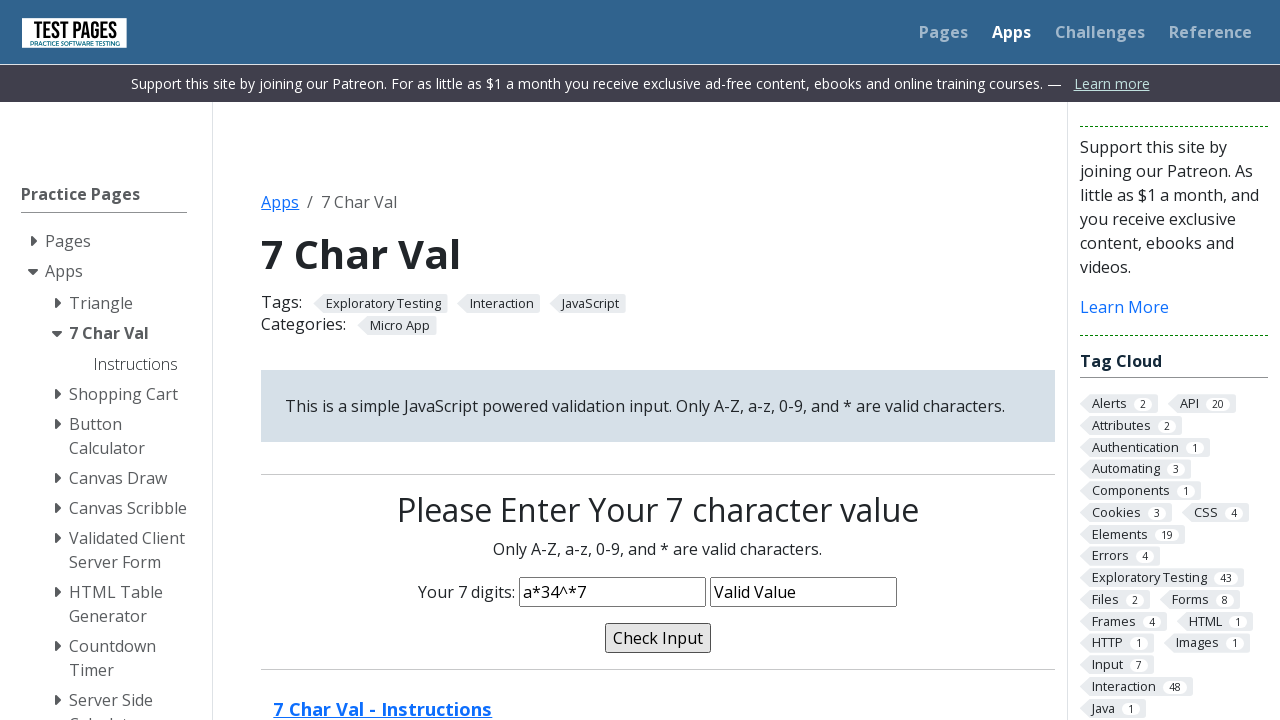

Validation message confirmed to show 'Valid Value'
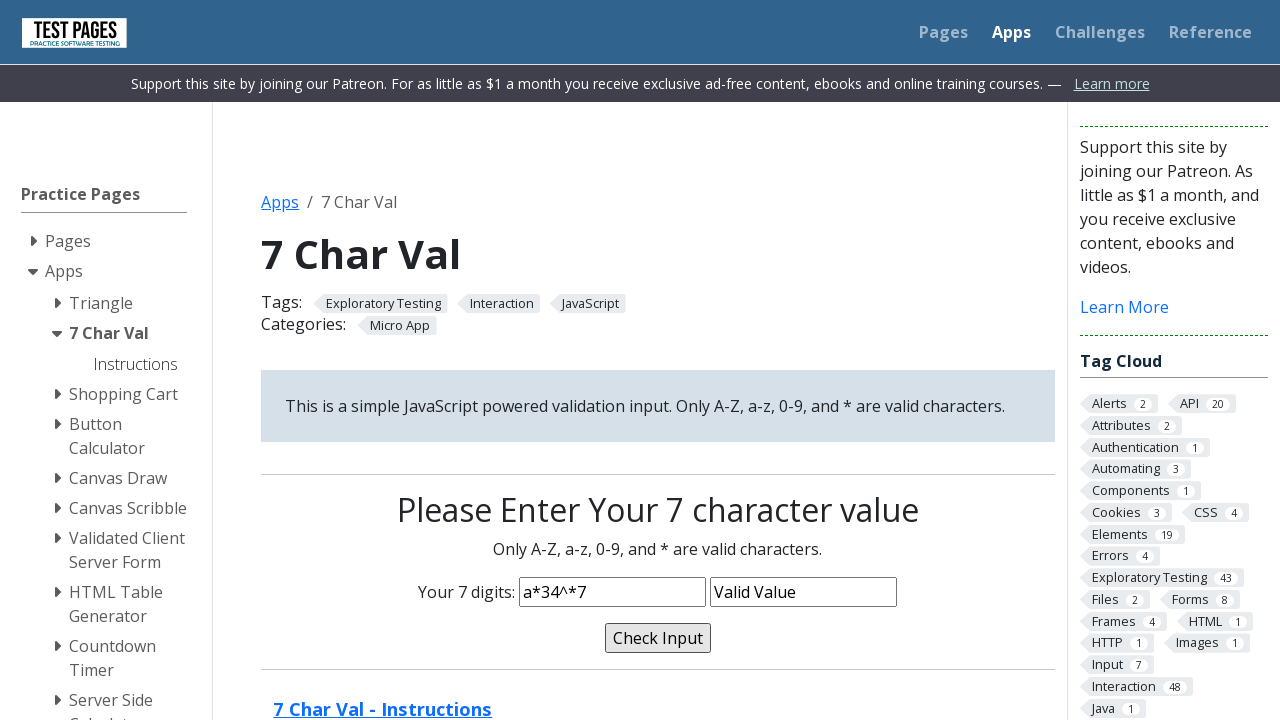

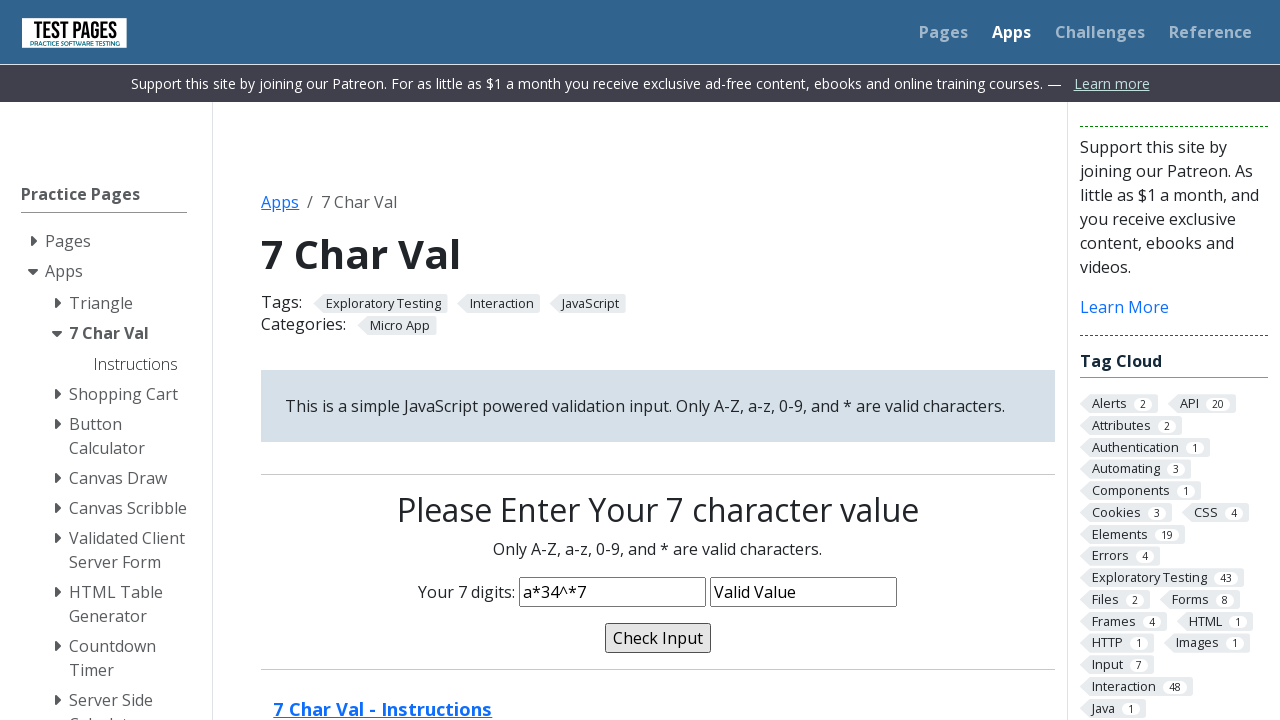